Tests multiselect dropdown functionality by selecting multiple color options

Starting URL: https://demoqa.com/select-menu

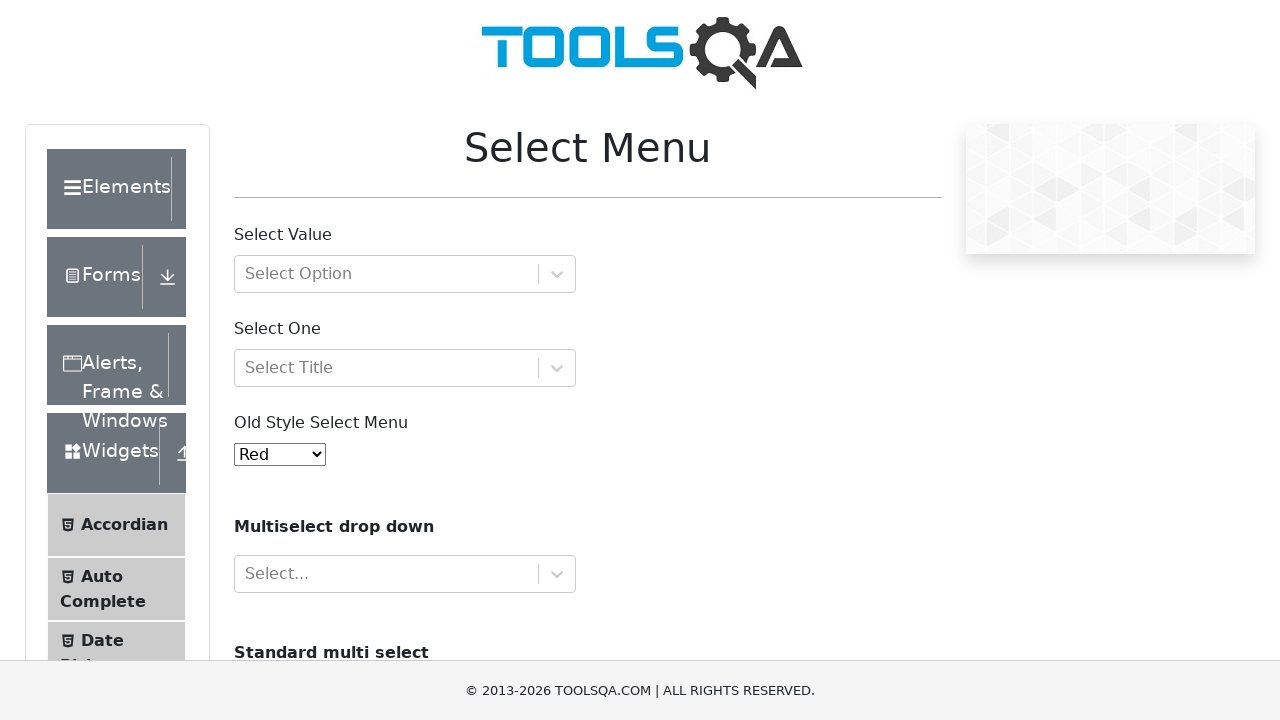

Clicked on multiselect dropdown to open it at (386, 574) on xpath=//*[@id="selectMenuContainer"]/div[7]/div/div/div/div[1]
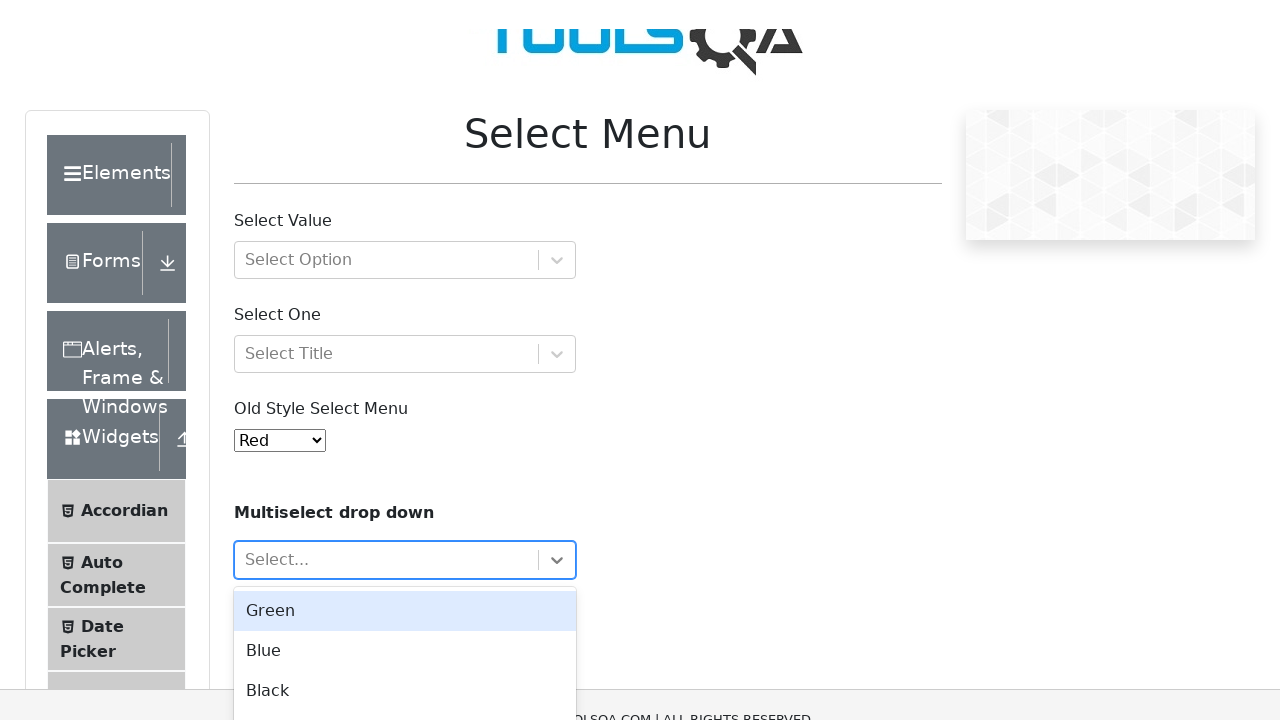

Typed 'Blue' into the dropdown search field on xpath=//*[@id="selectMenuContainer"]/div[7]/div/div/div/div[1]//input
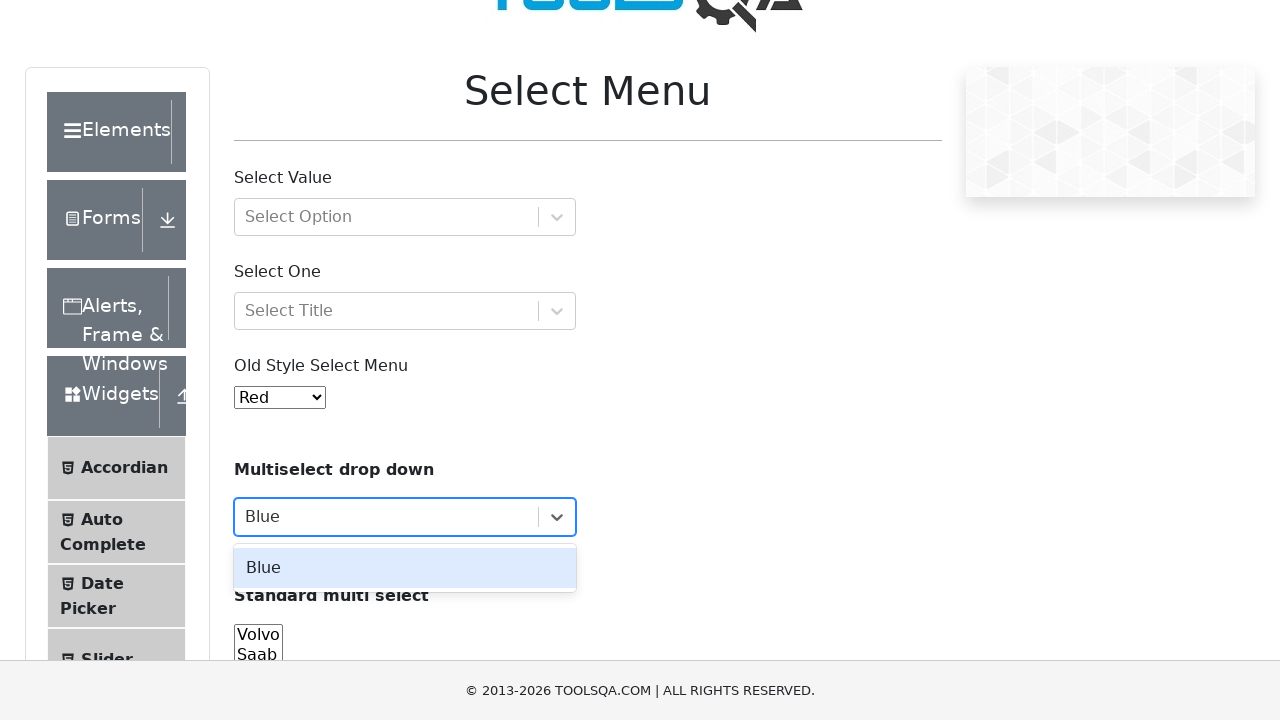

Pressed Enter to select 'Blue'
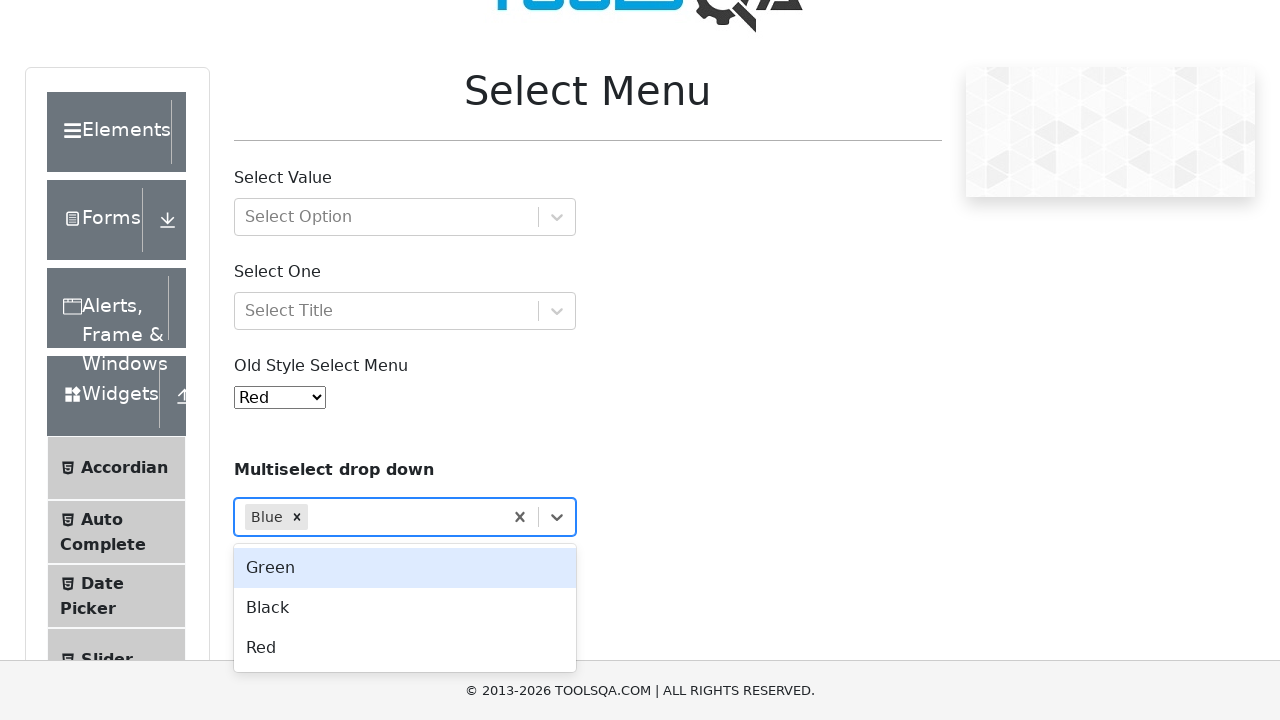

Typed 'Black' into the dropdown search field on xpath=//*[@id="selectMenuContainer"]/div[7]/div/div/div/div[1]//input
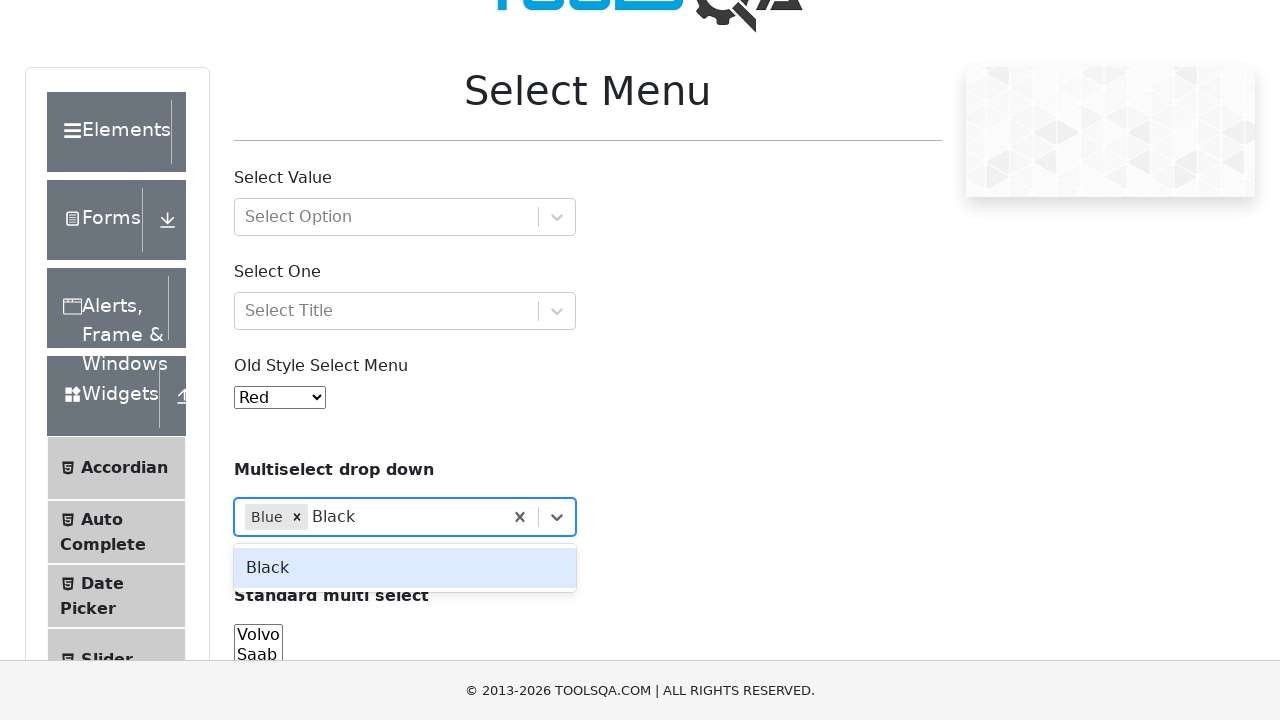

Pressed Enter to select 'Black'
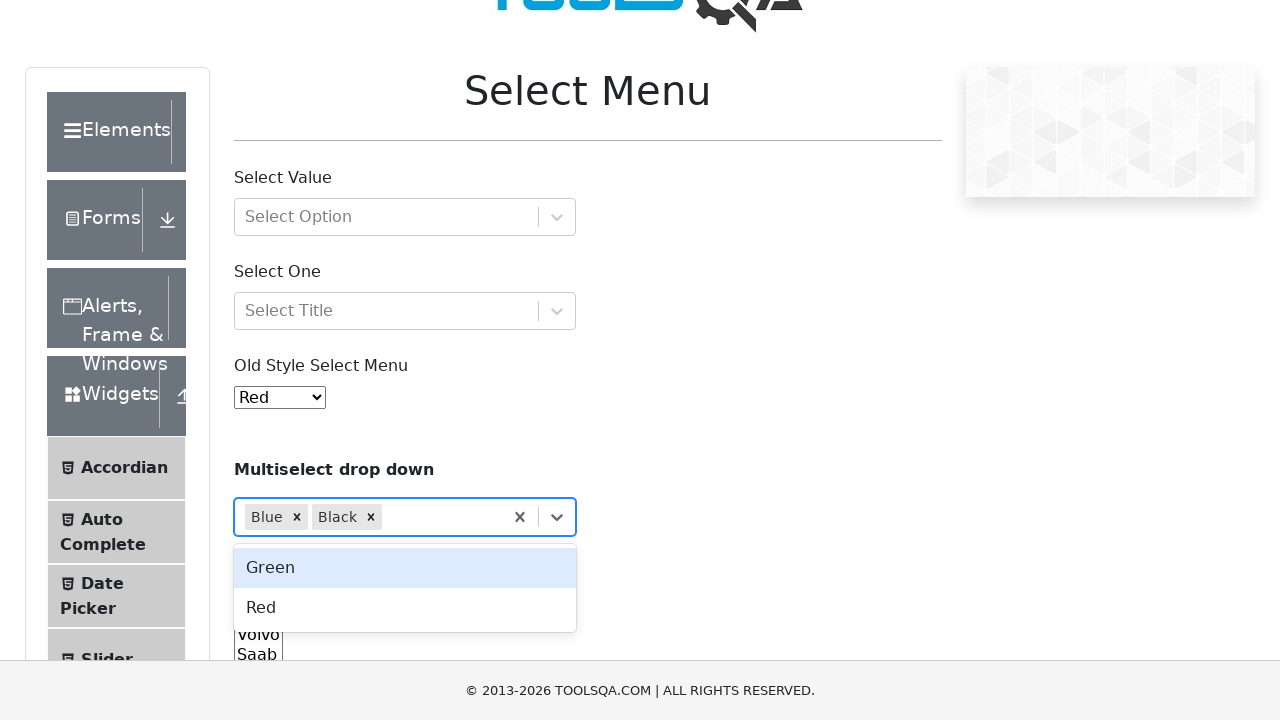

Typed 'Red' into the dropdown search field on xpath=//*[@id="selectMenuContainer"]/div[7]/div/div/div/div[1]//input
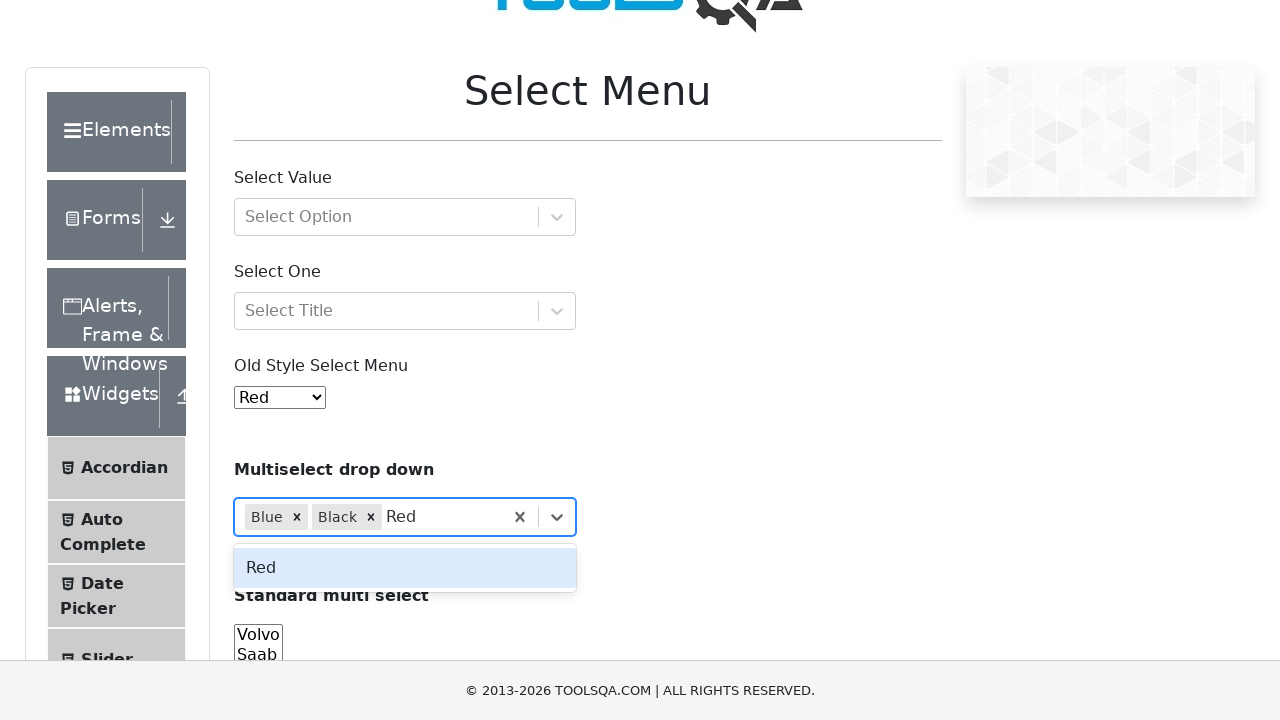

Pressed Enter to select 'Red'
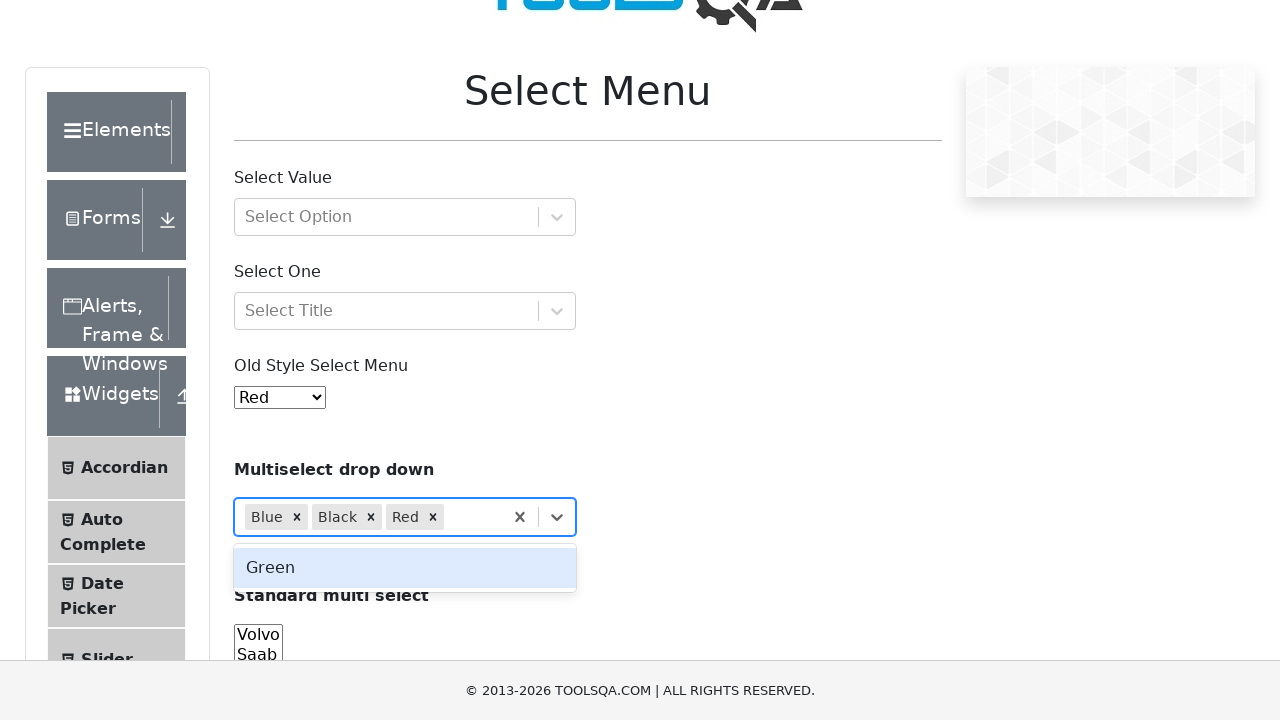

Waited for selections to be visible
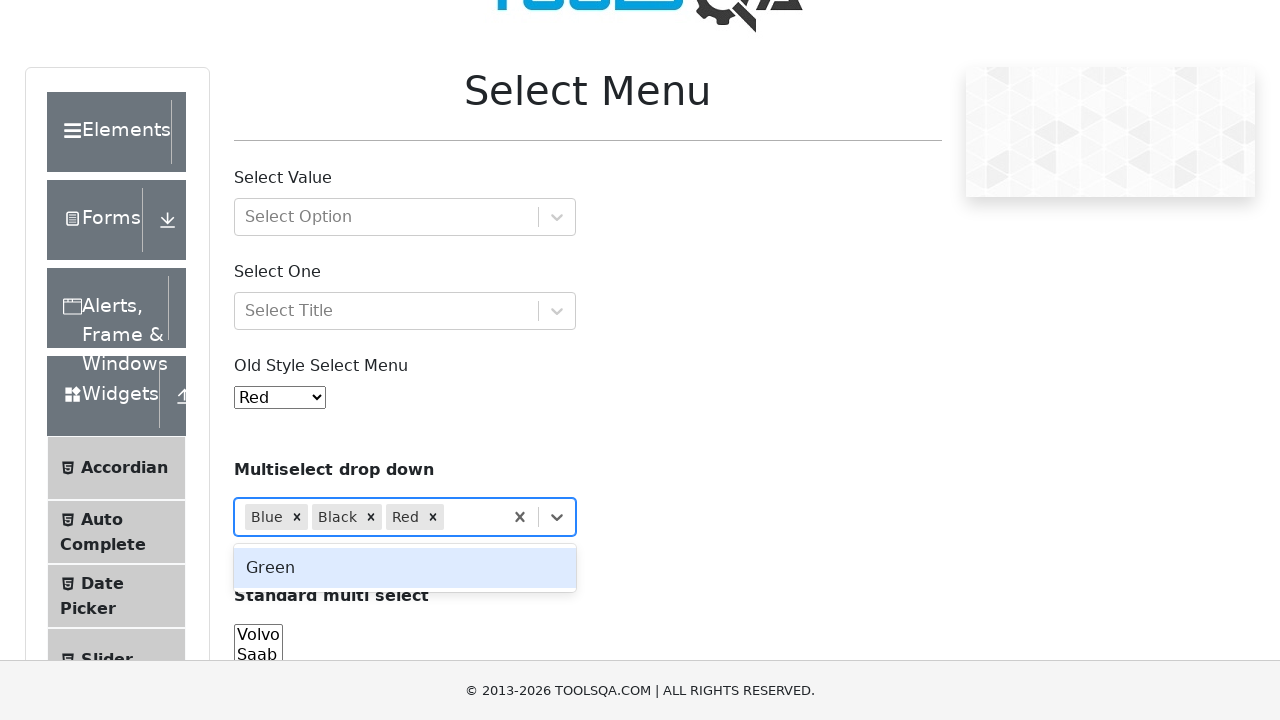

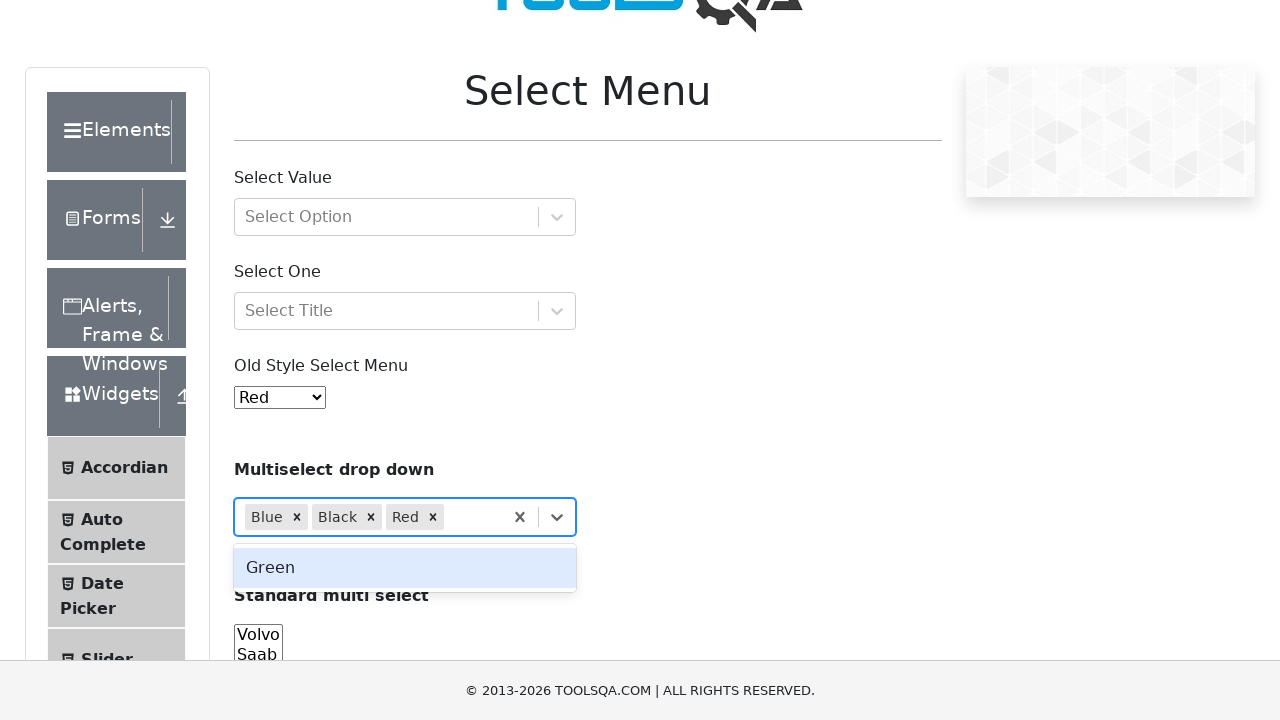